Tests infinite scroll functionality on Pikabu.ru by repeatedly scrolling to the last article element on the page, triggering new content to load 5 times.

Starting URL: https://pikabu.ru/

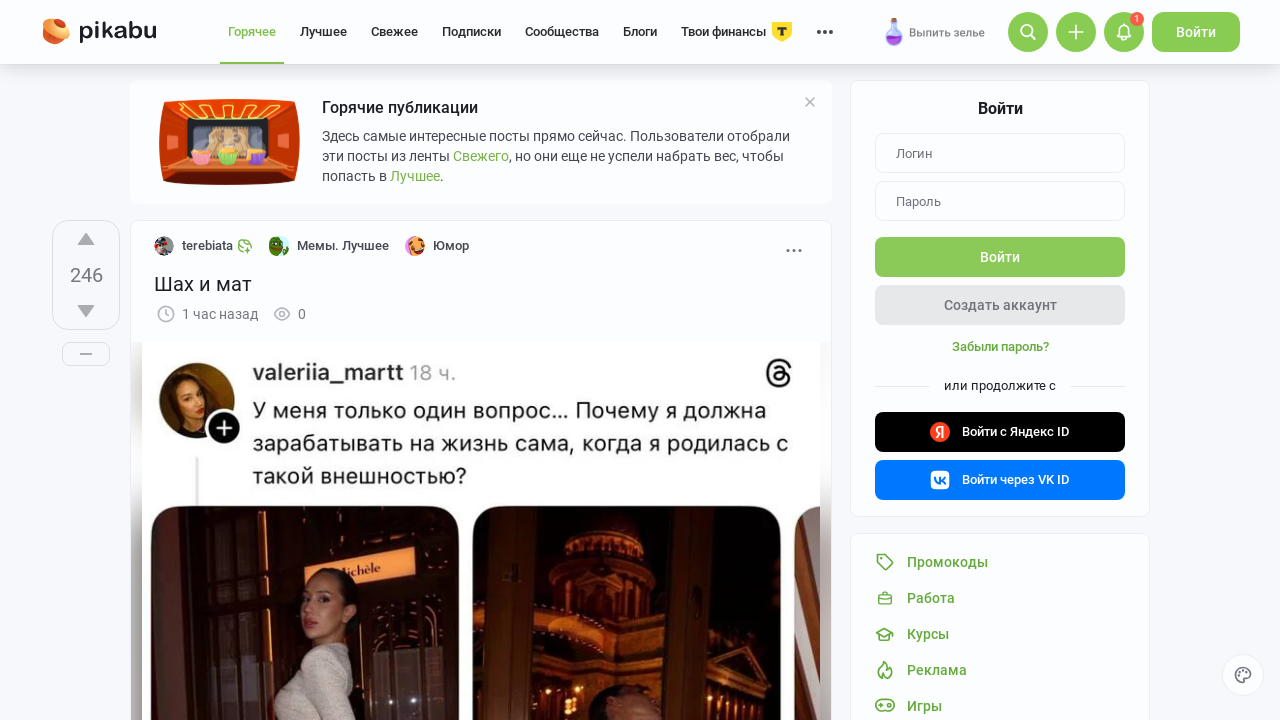

Waited for article elements to load on Pikabu.ru
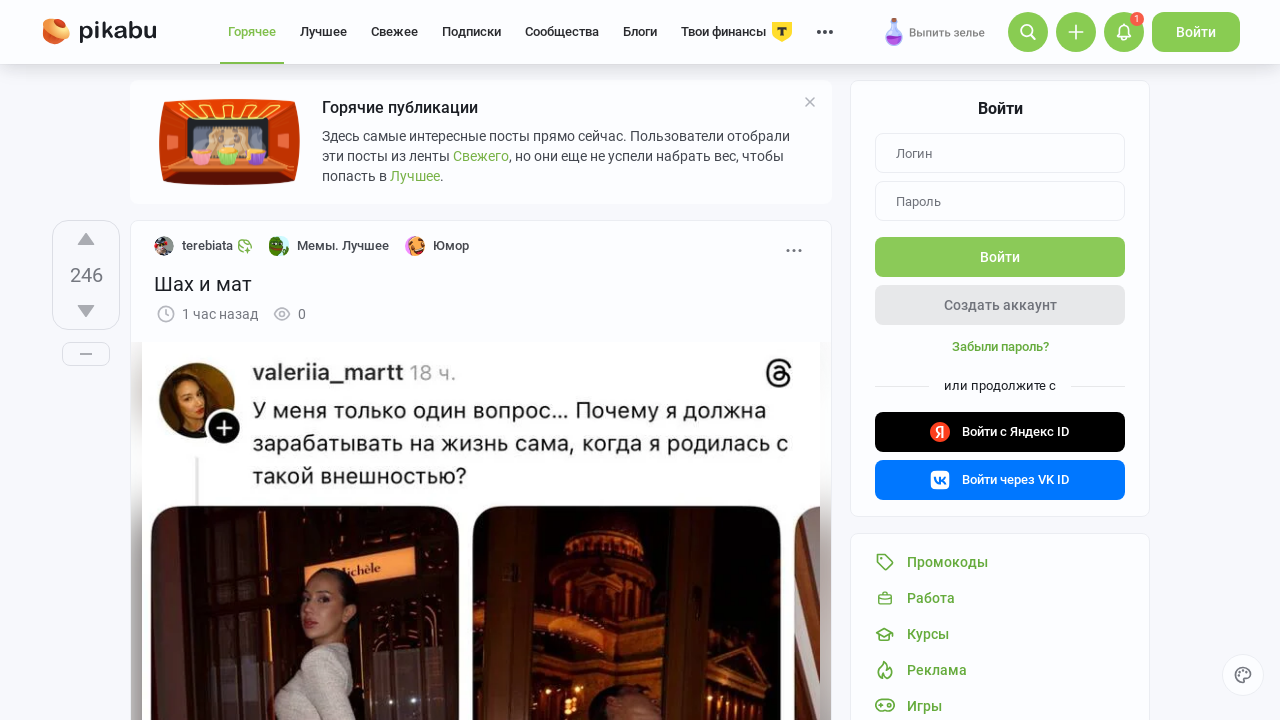

Located all article elements on the page
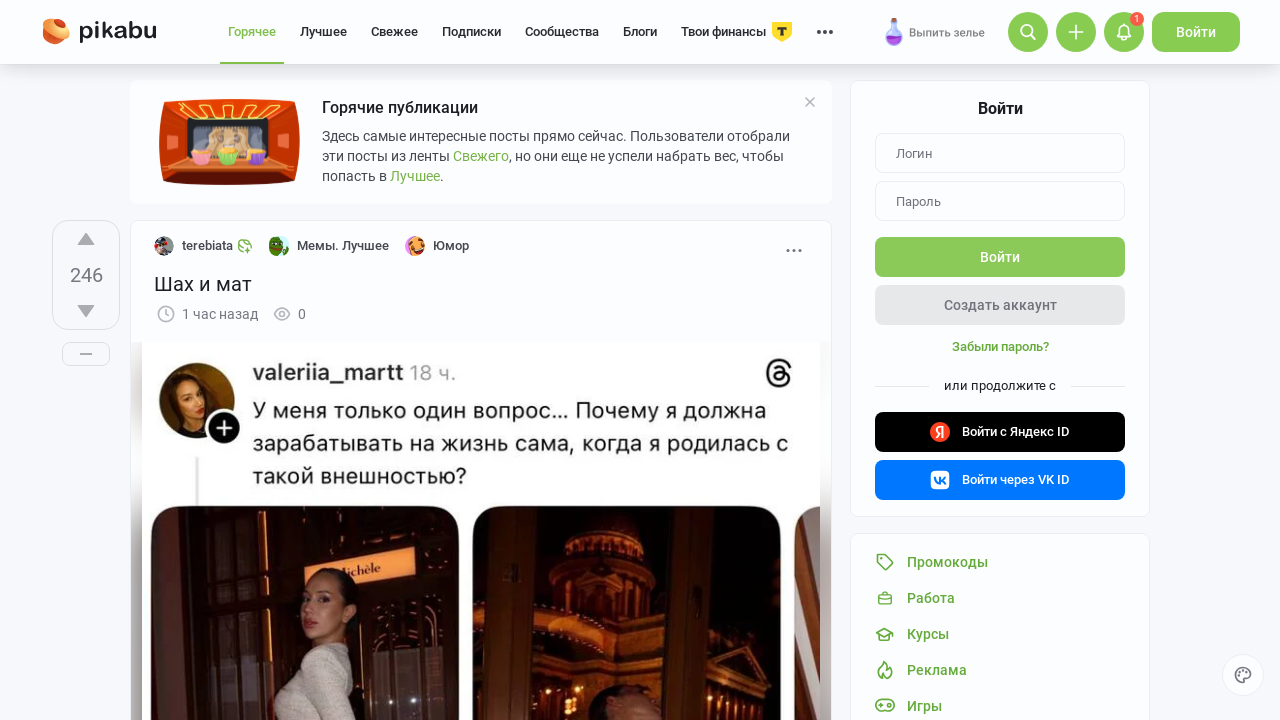

Counted 12 article elements
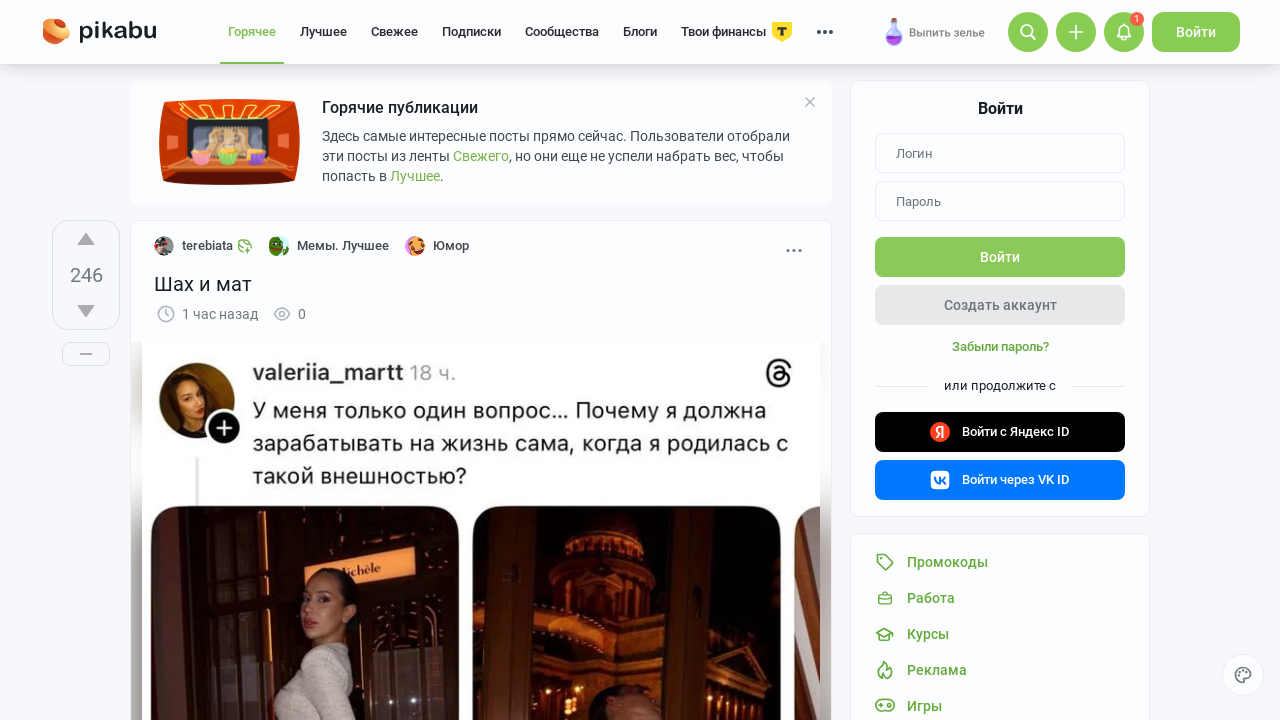

Scrolled to last article (#12) to trigger infinite scroll loading
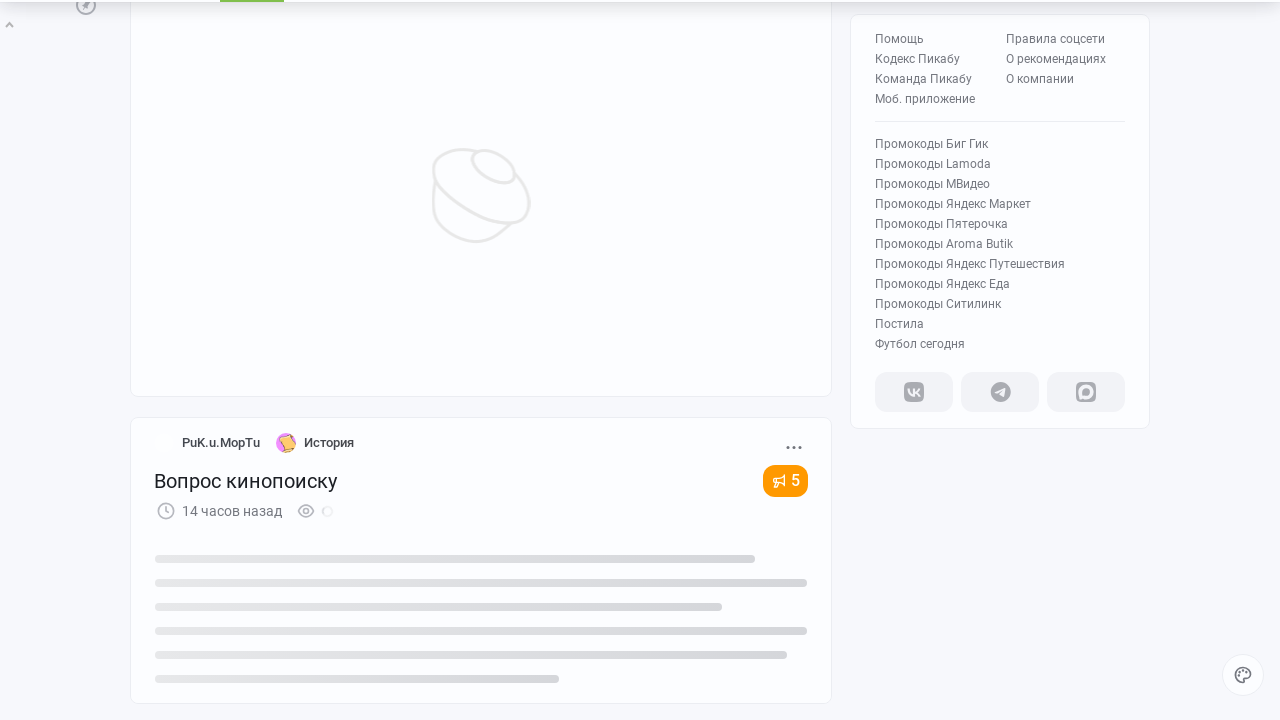

Waited 3 seconds for new content to load after scrolling
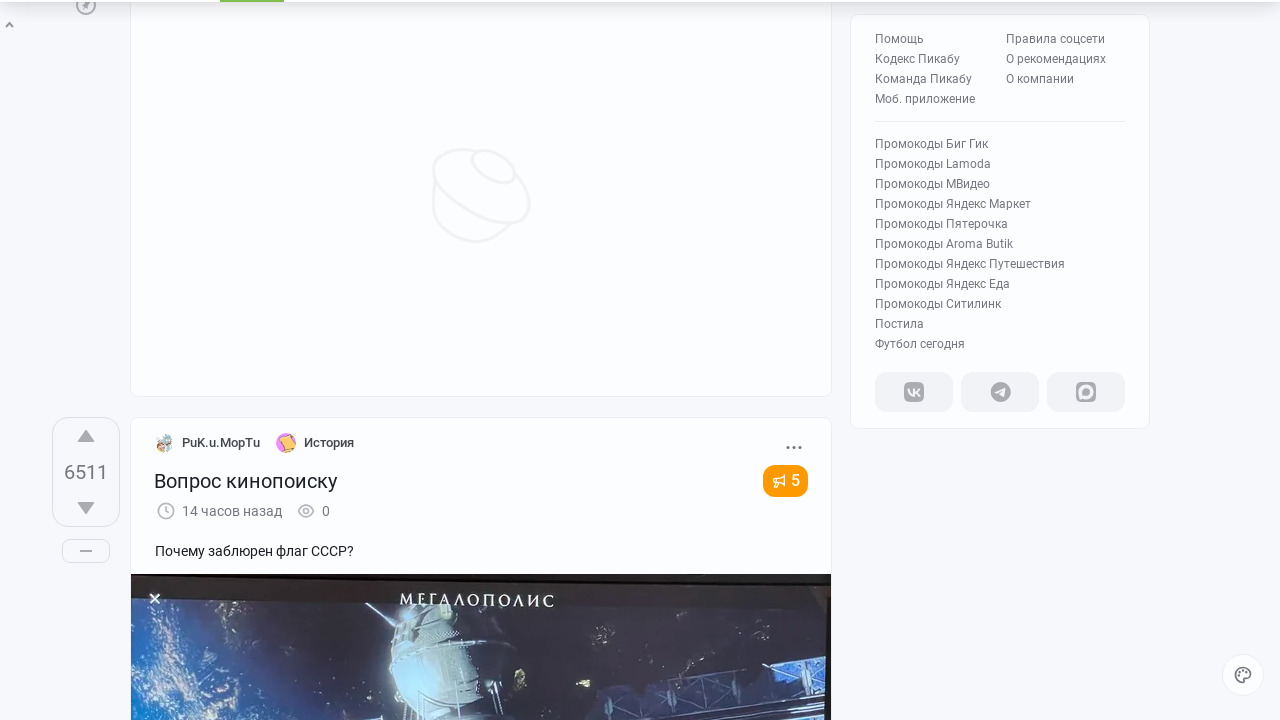

Waited for article elements to load on Pikabu.ru
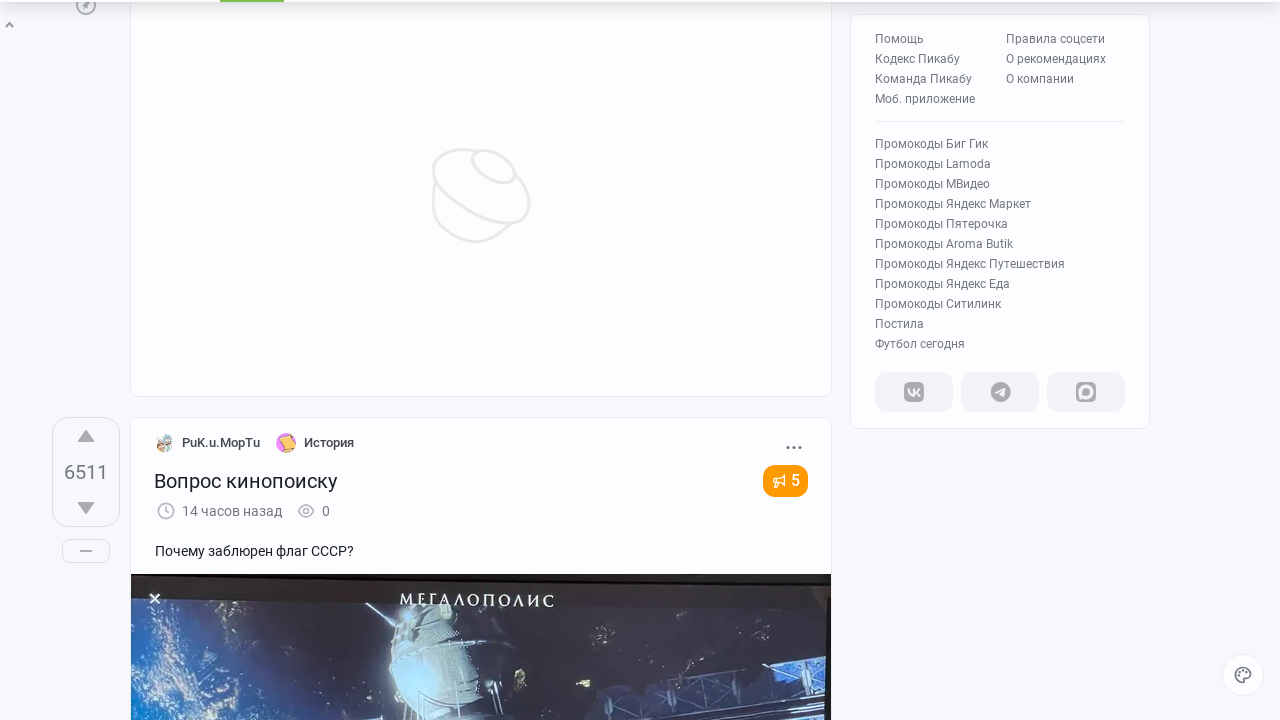

Located all article elements on the page
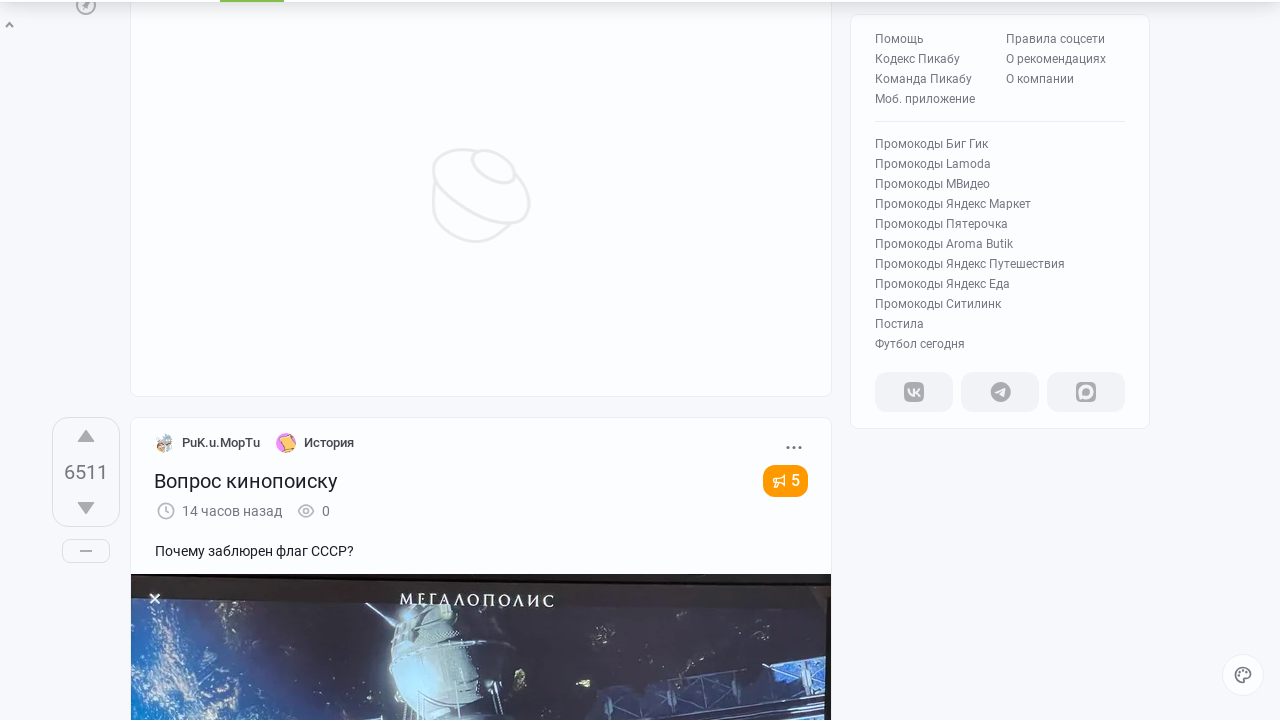

Counted 34 article elements
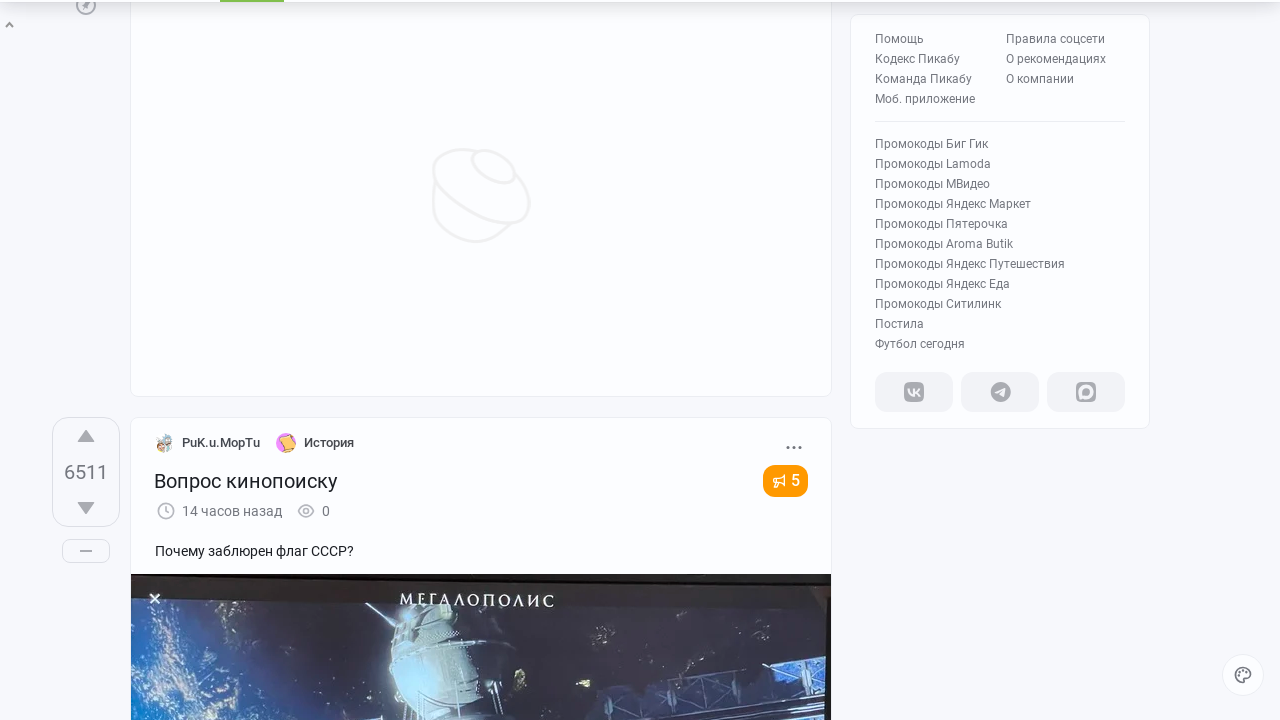

Scrolled to last article (#34) to trigger infinite scroll loading
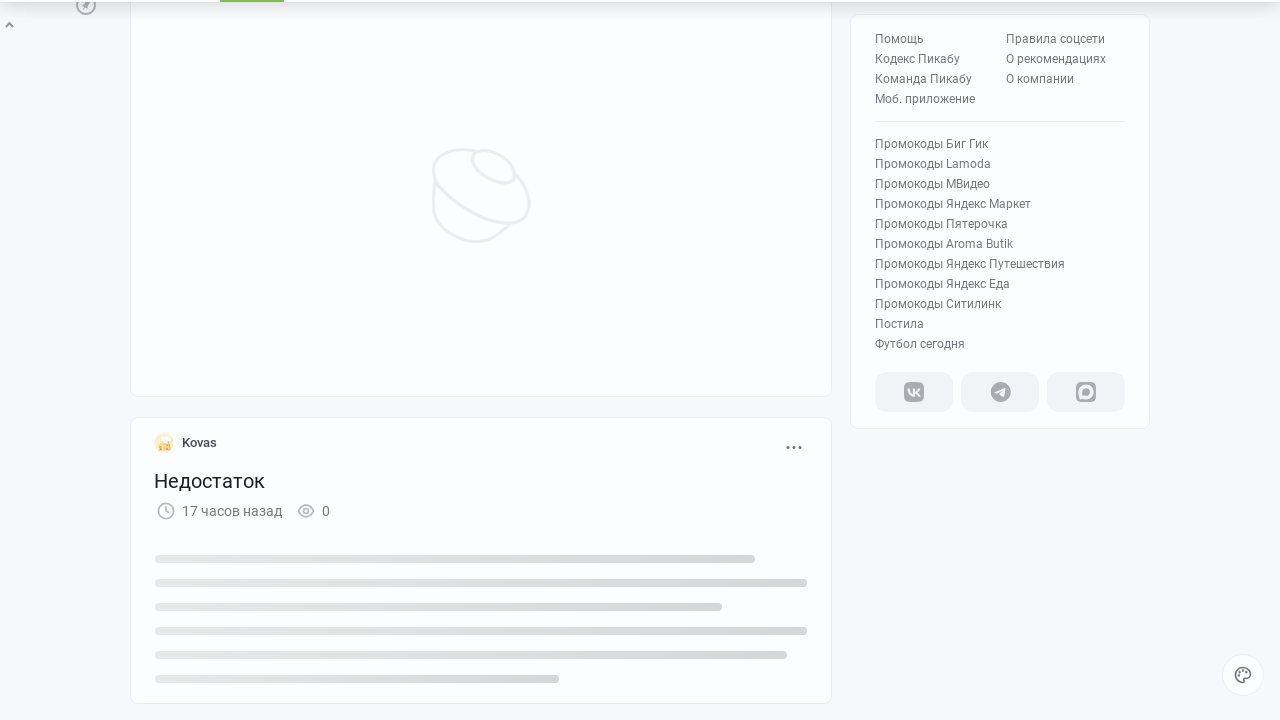

Waited 3 seconds for new content to load after scrolling
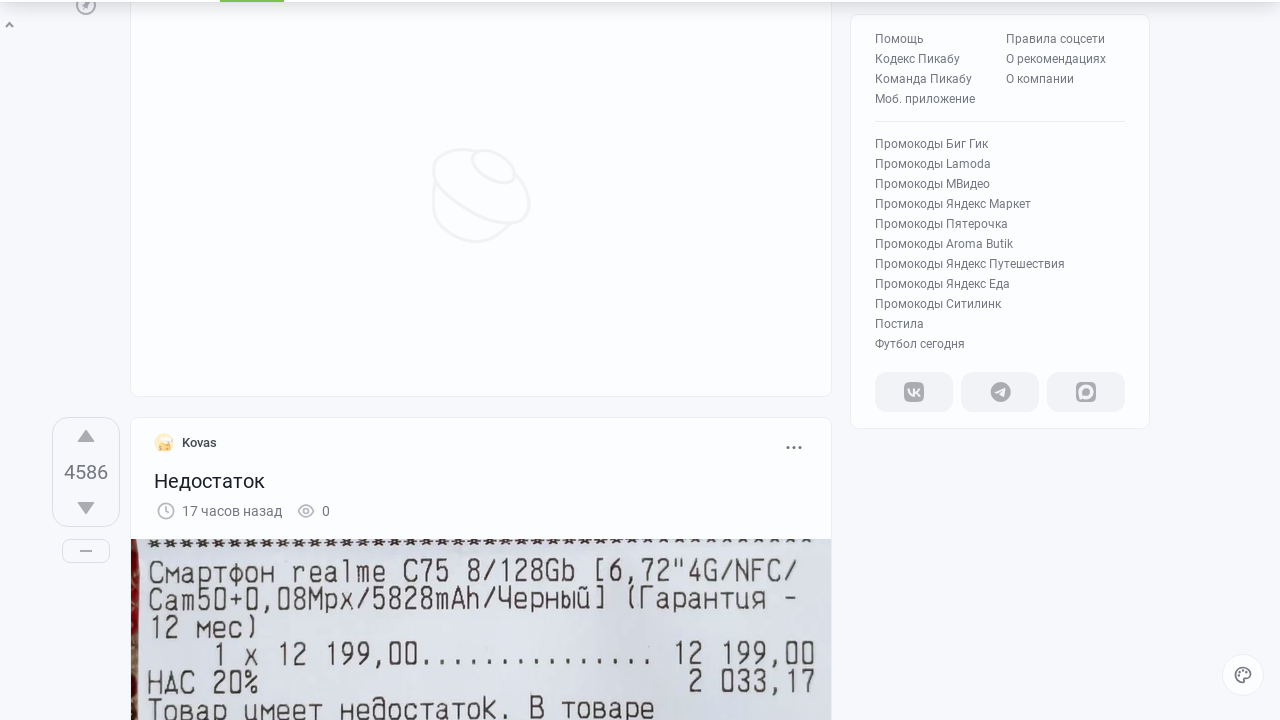

Waited for article elements to load on Pikabu.ru
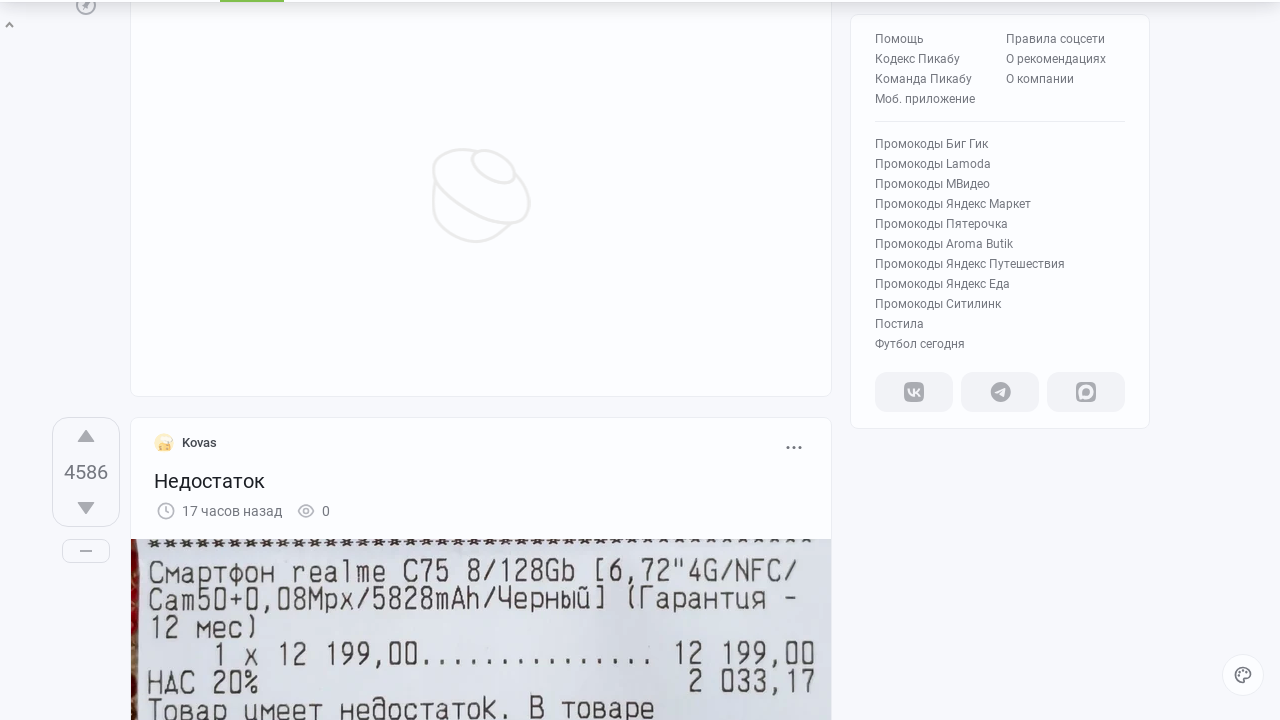

Located all article elements on the page
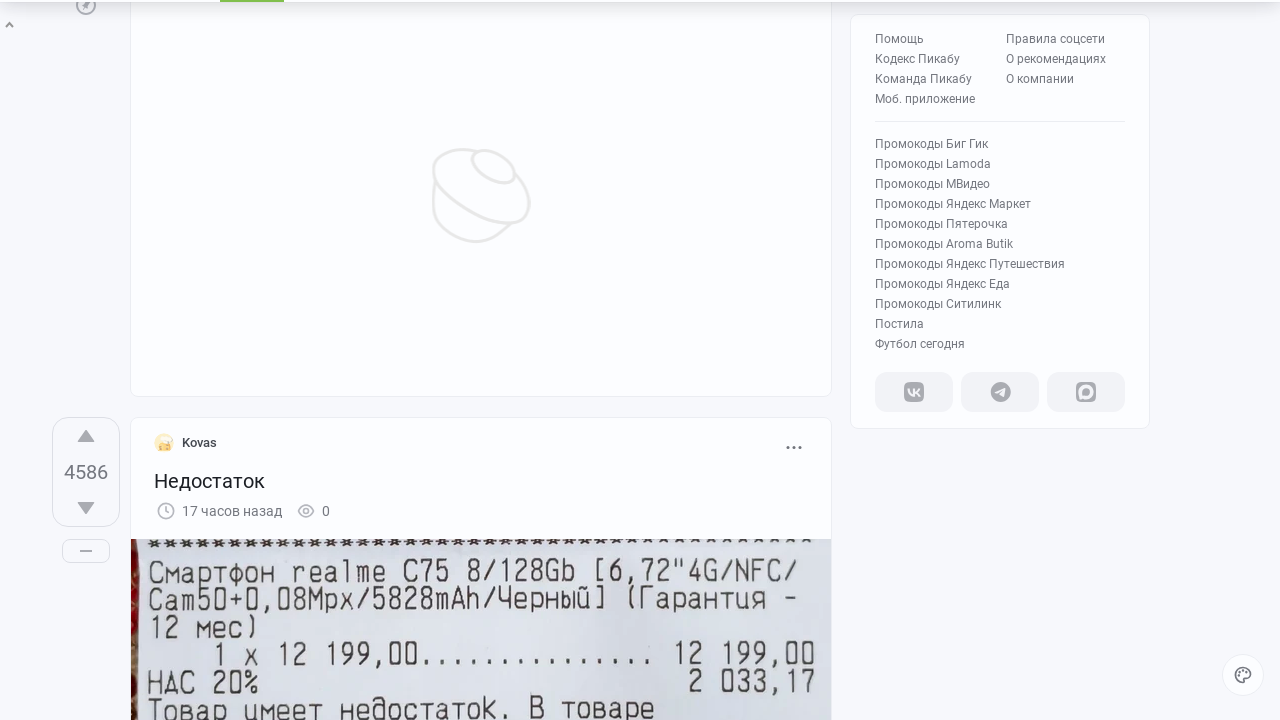

Counted 43 article elements
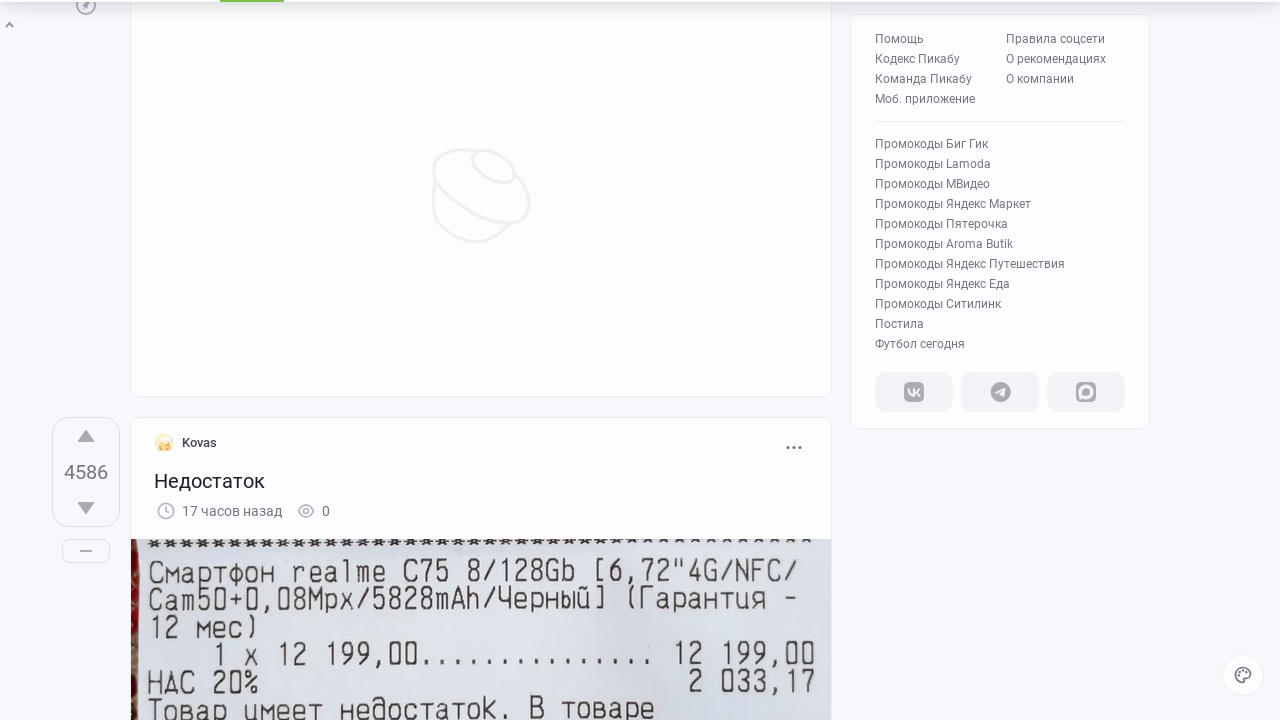

Scrolled to last article (#43) to trigger infinite scroll loading
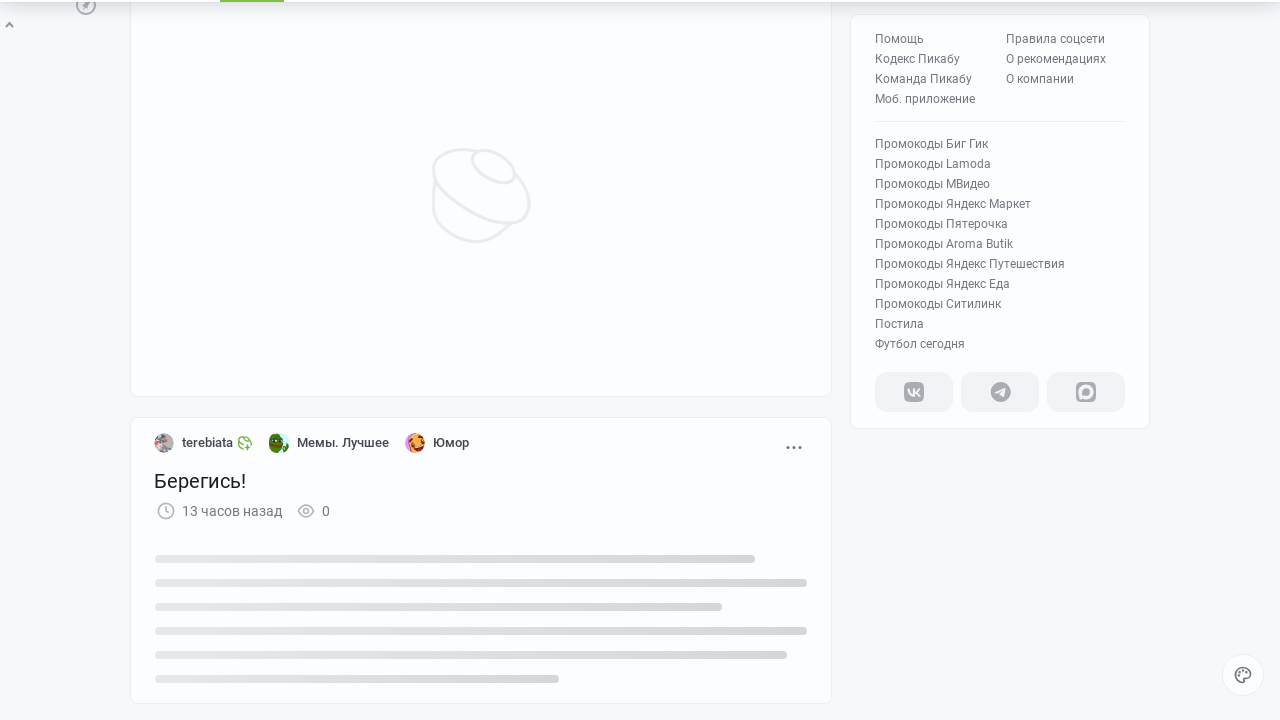

Waited 3 seconds for new content to load after scrolling
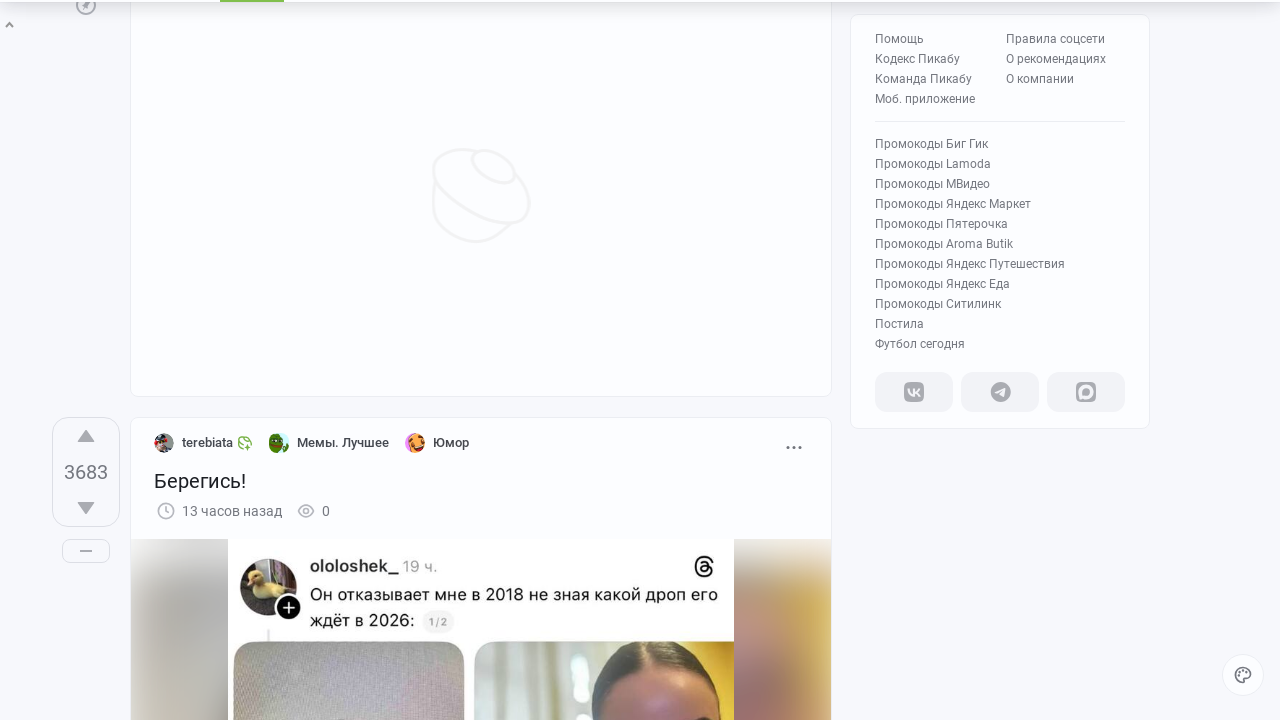

Waited for article elements to load on Pikabu.ru
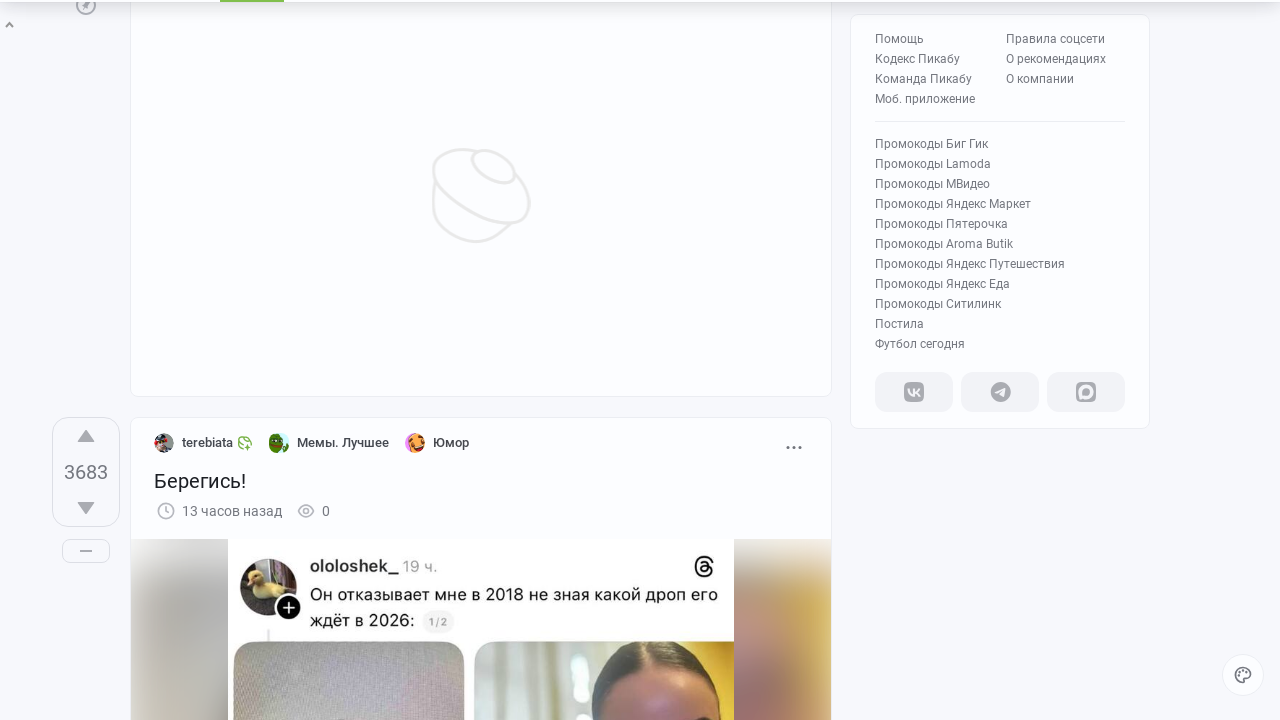

Located all article elements on the page
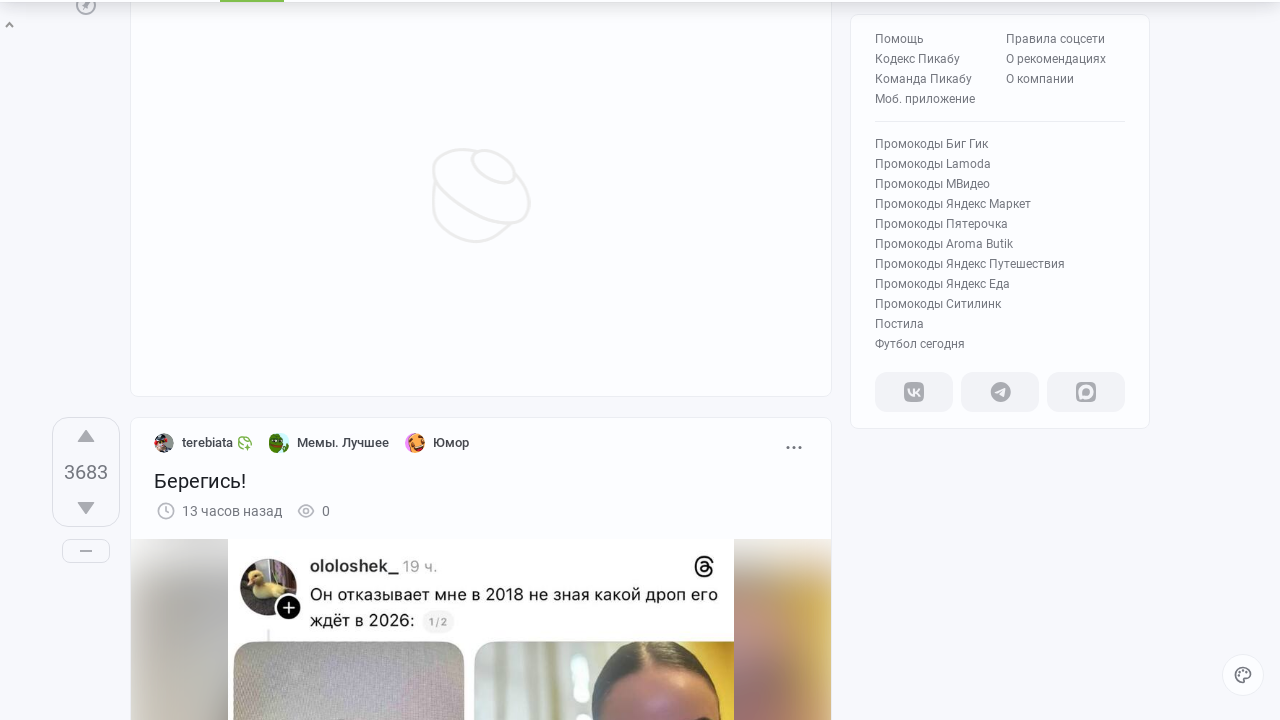

Counted 52 article elements
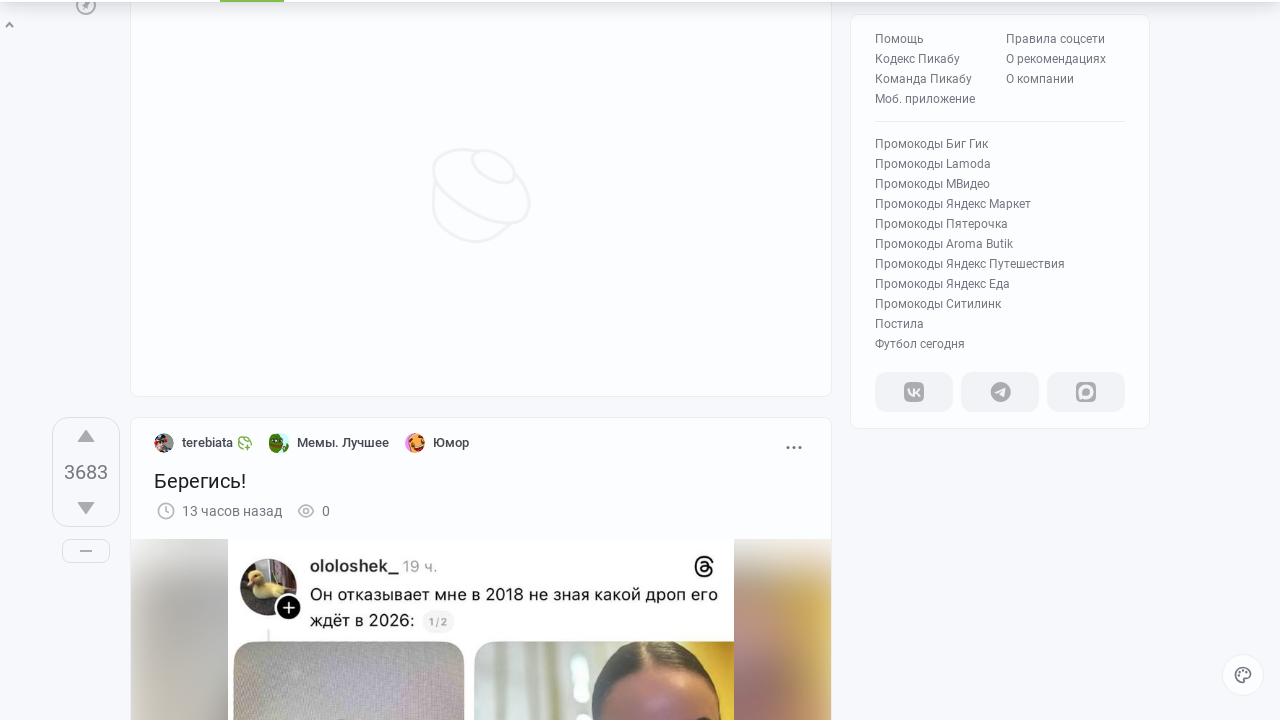

Scrolled to last article (#52) to trigger infinite scroll loading
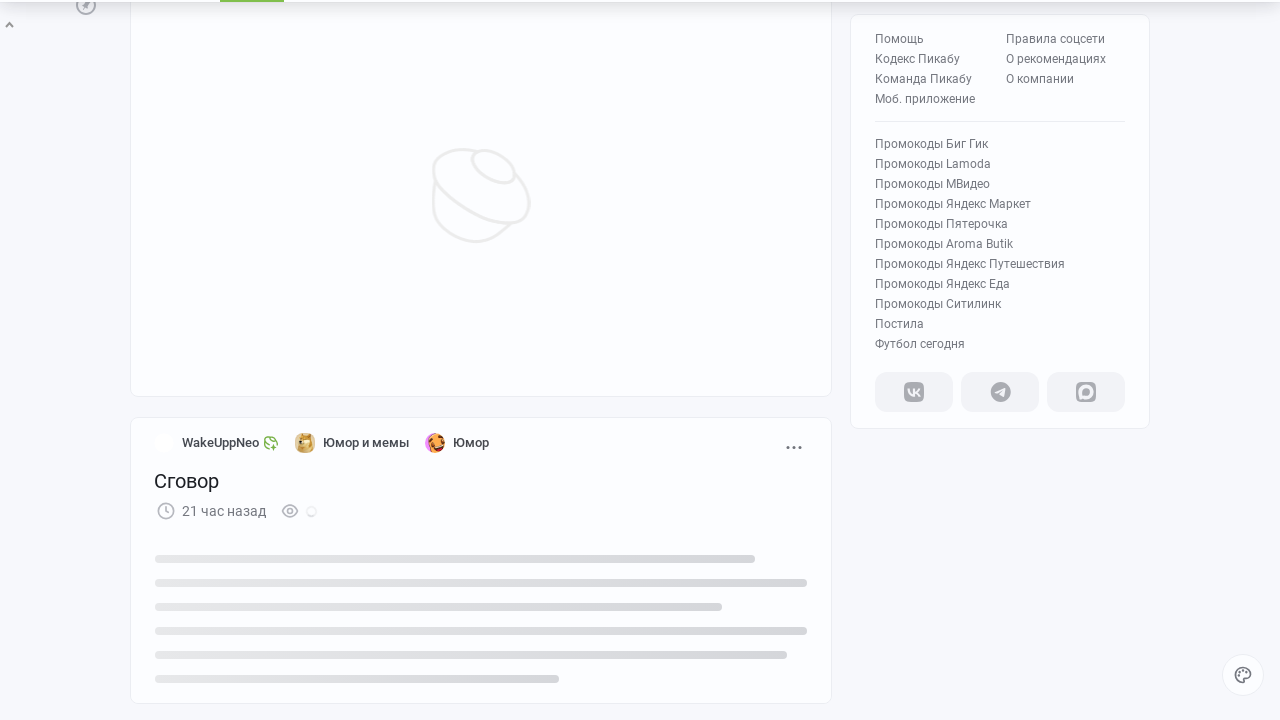

Waited 3 seconds for new content to load after scrolling
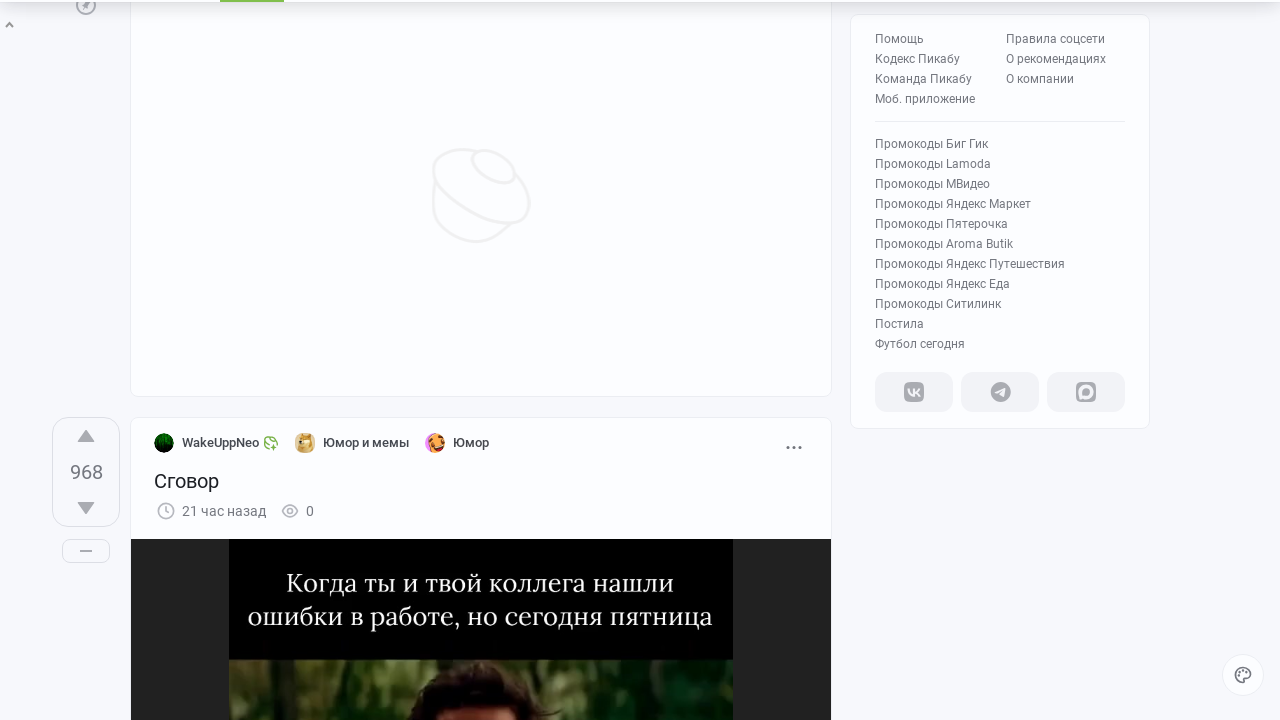

Waited for article elements to load on Pikabu.ru
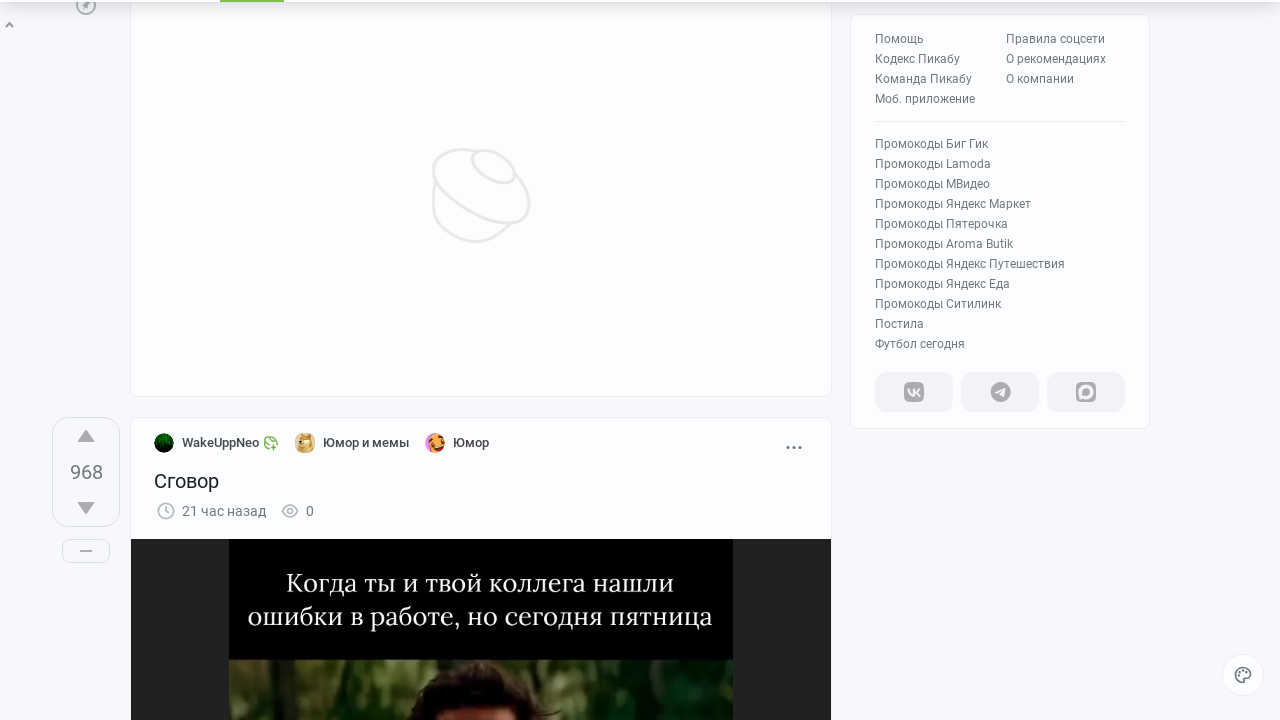

Located all article elements on the page
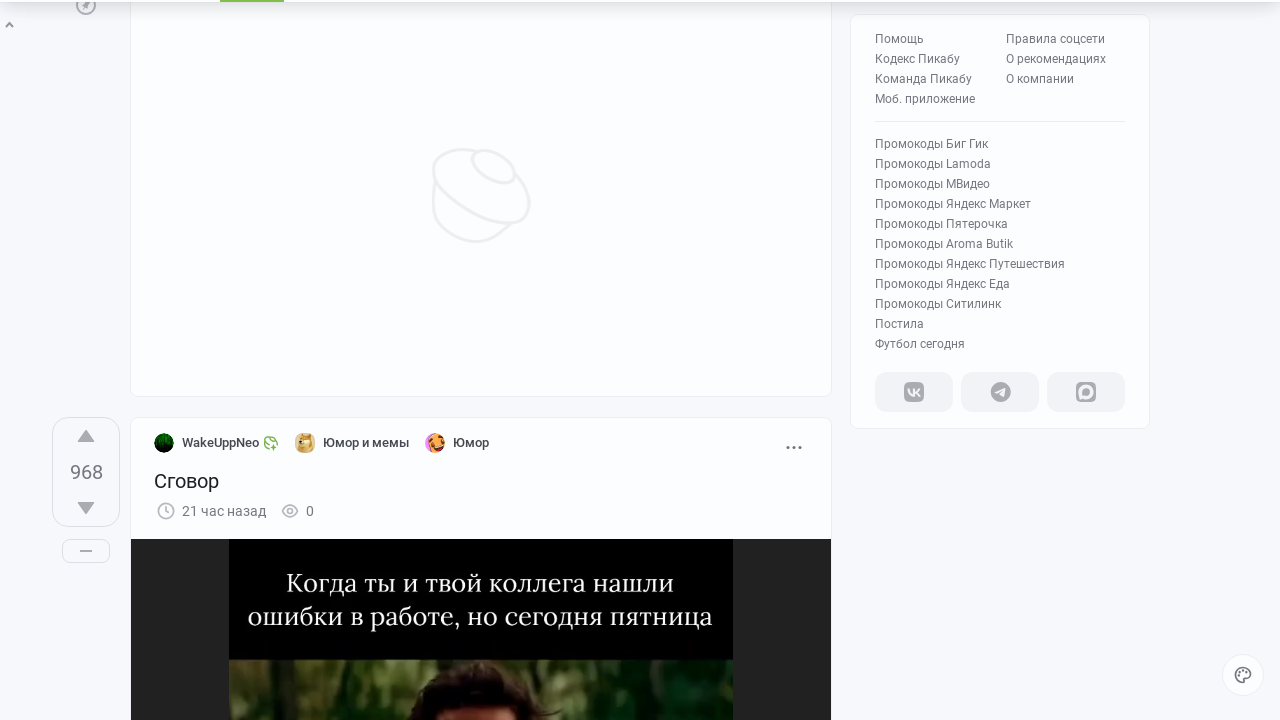

Counted 61 article elements
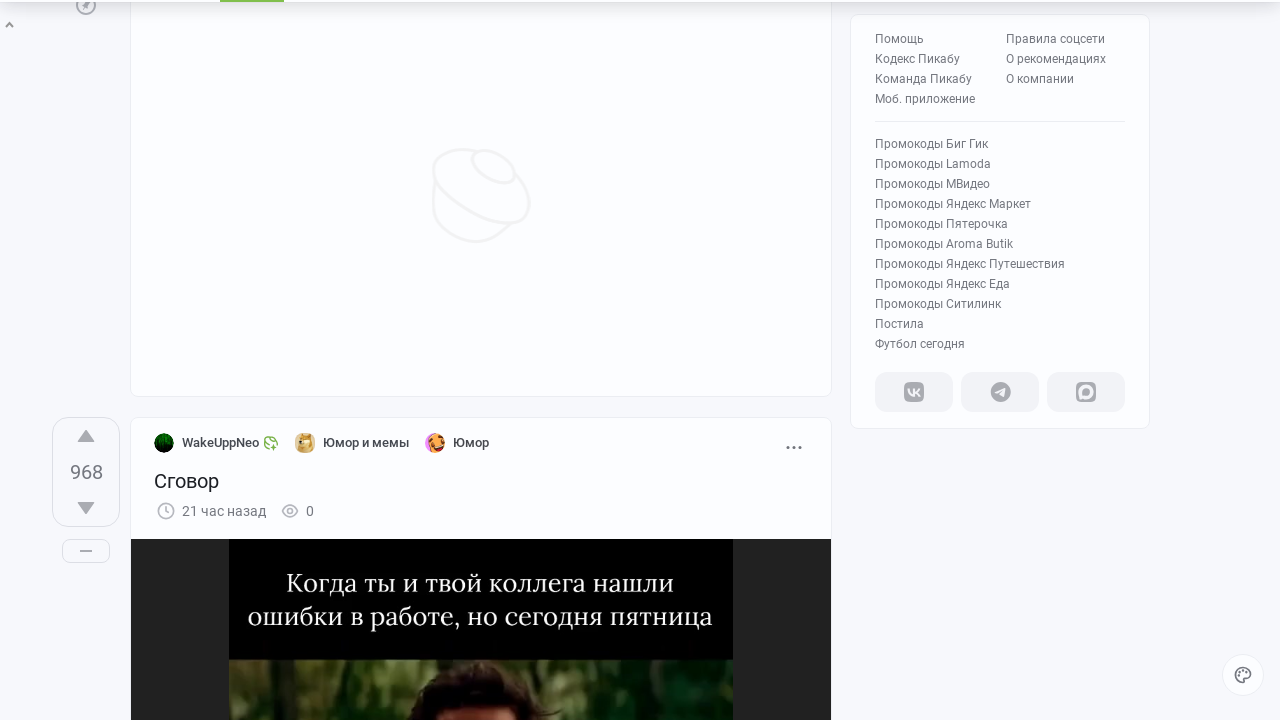

Scrolled to last article (#61) to trigger infinite scroll loading
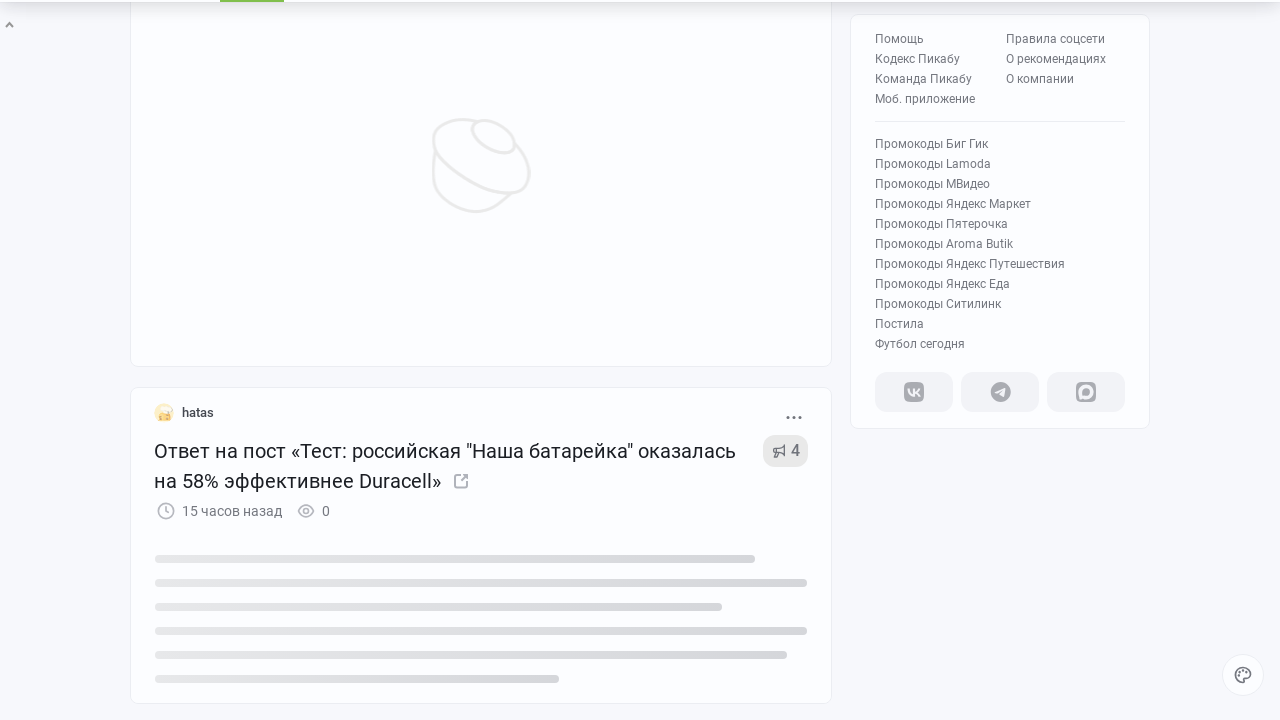

Waited 3 seconds for new content to load after scrolling
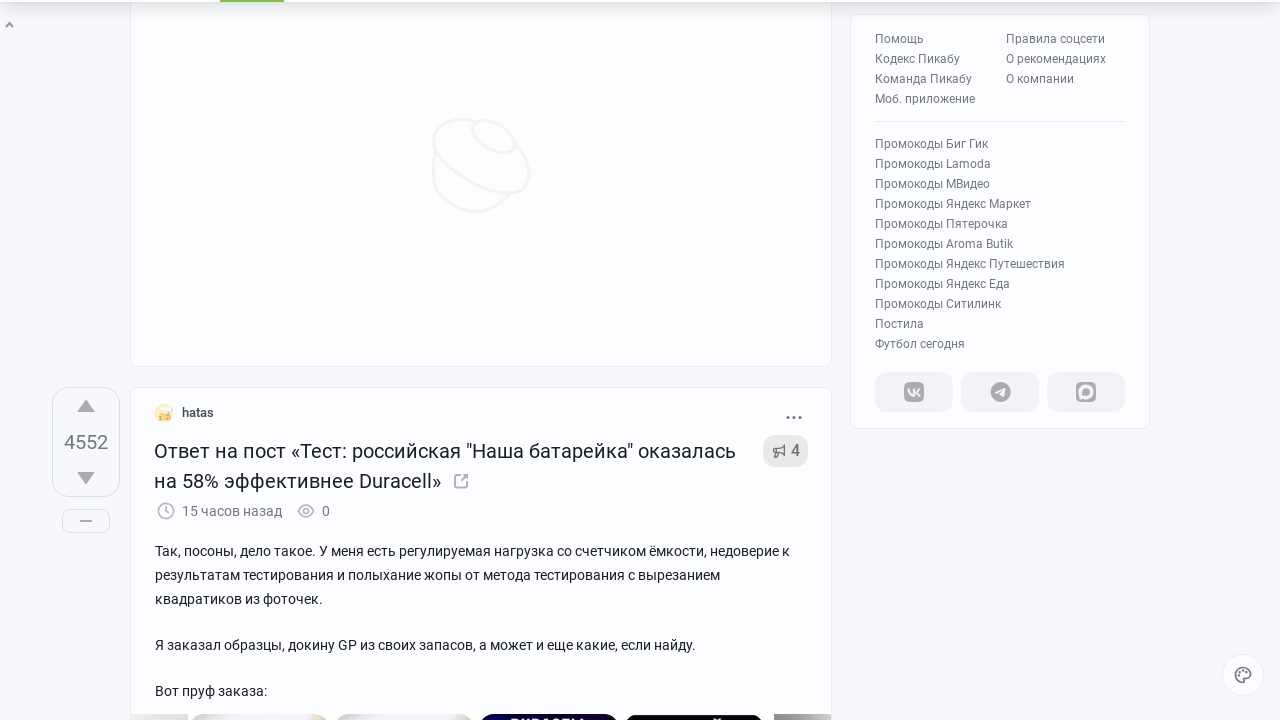

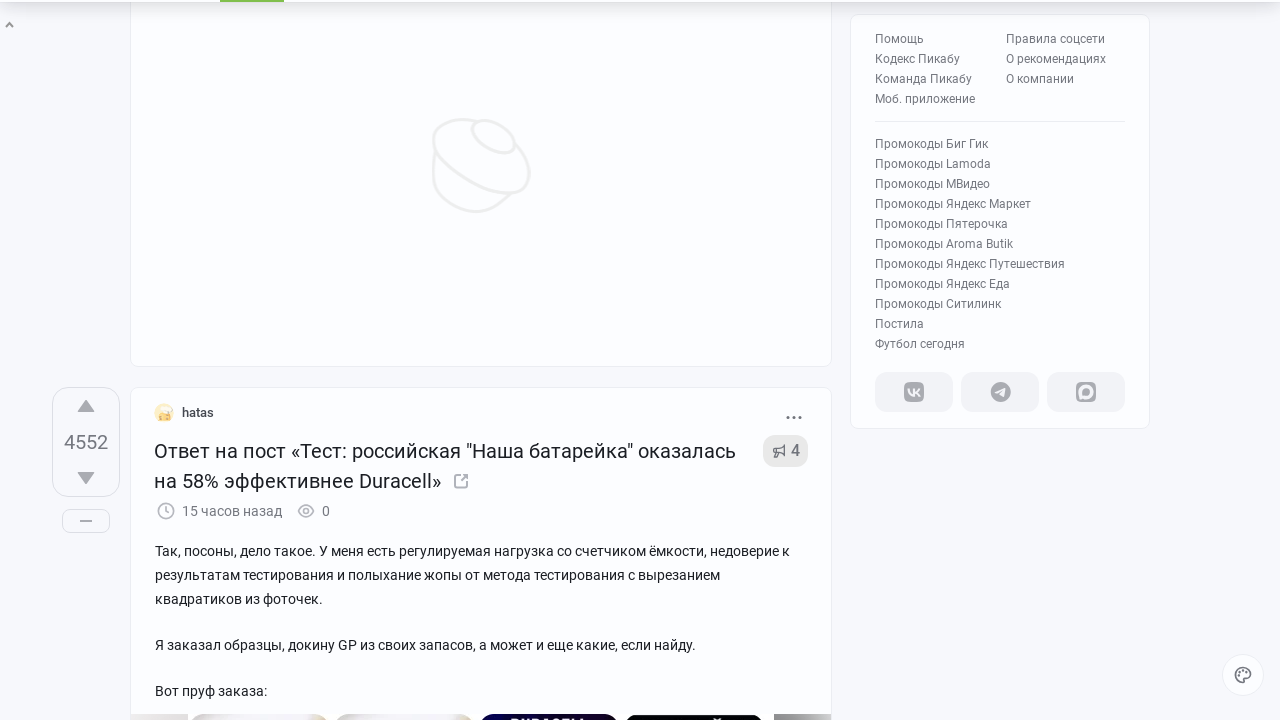